Tests drag and drop functionality on jQuery UI demo page by dragging an element onto a droppable target

Starting URL: http://jqueryui.com/droppable/

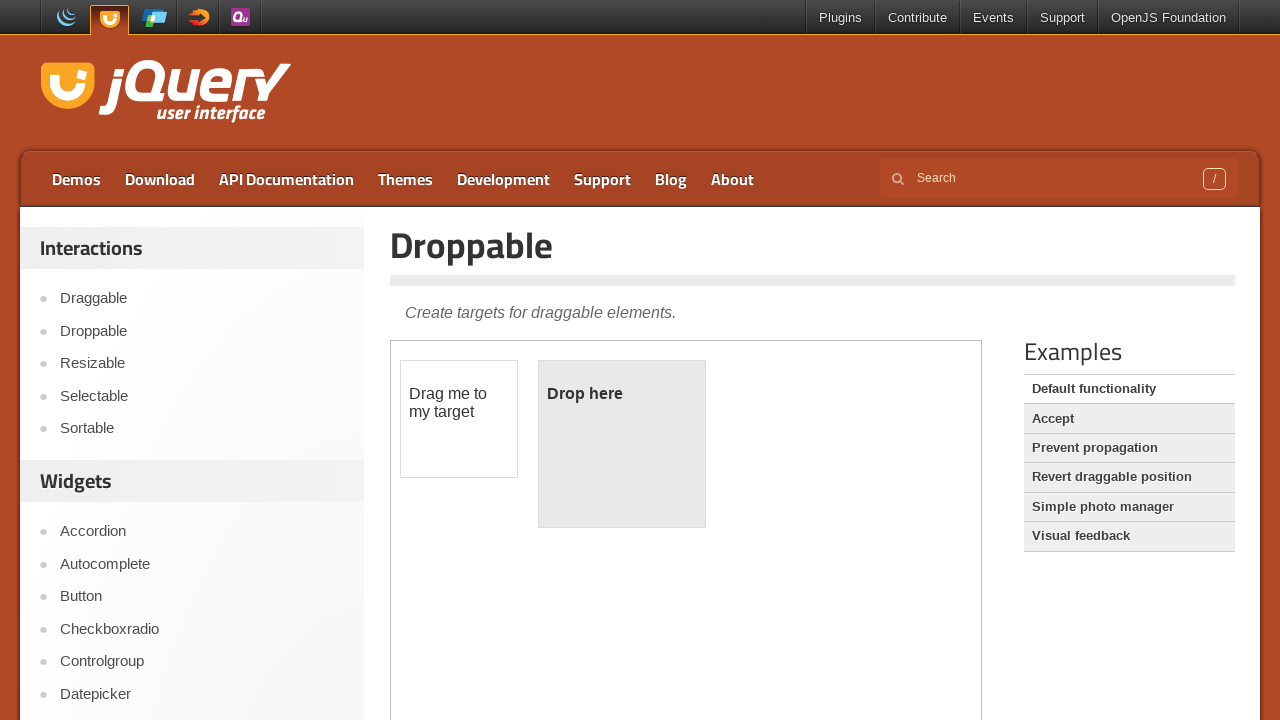

Located demo iframe
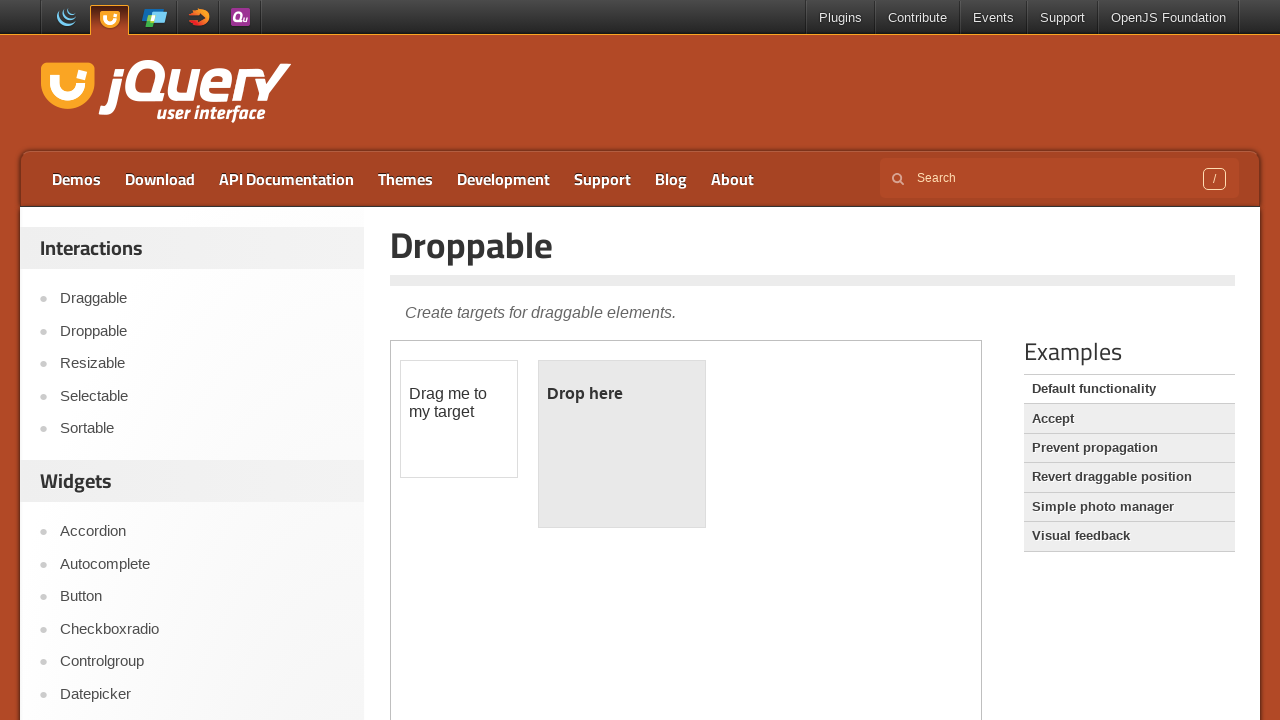

Located draggable element
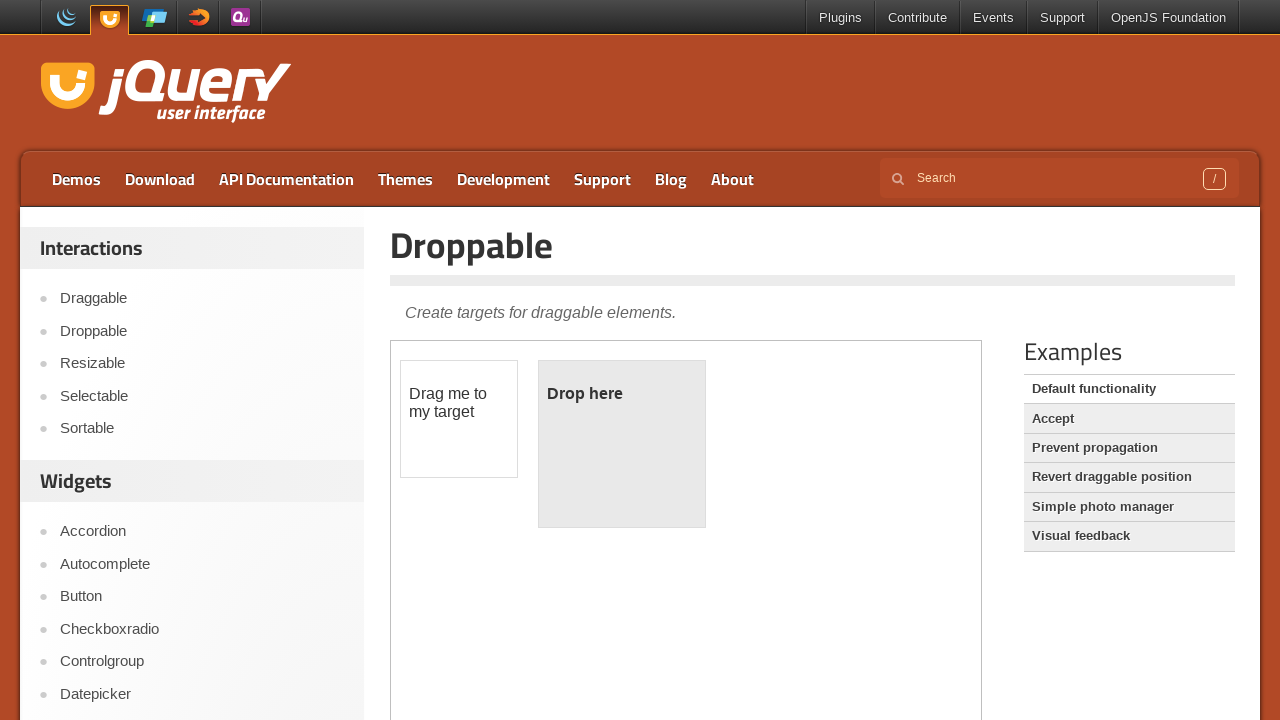

Located droppable target element
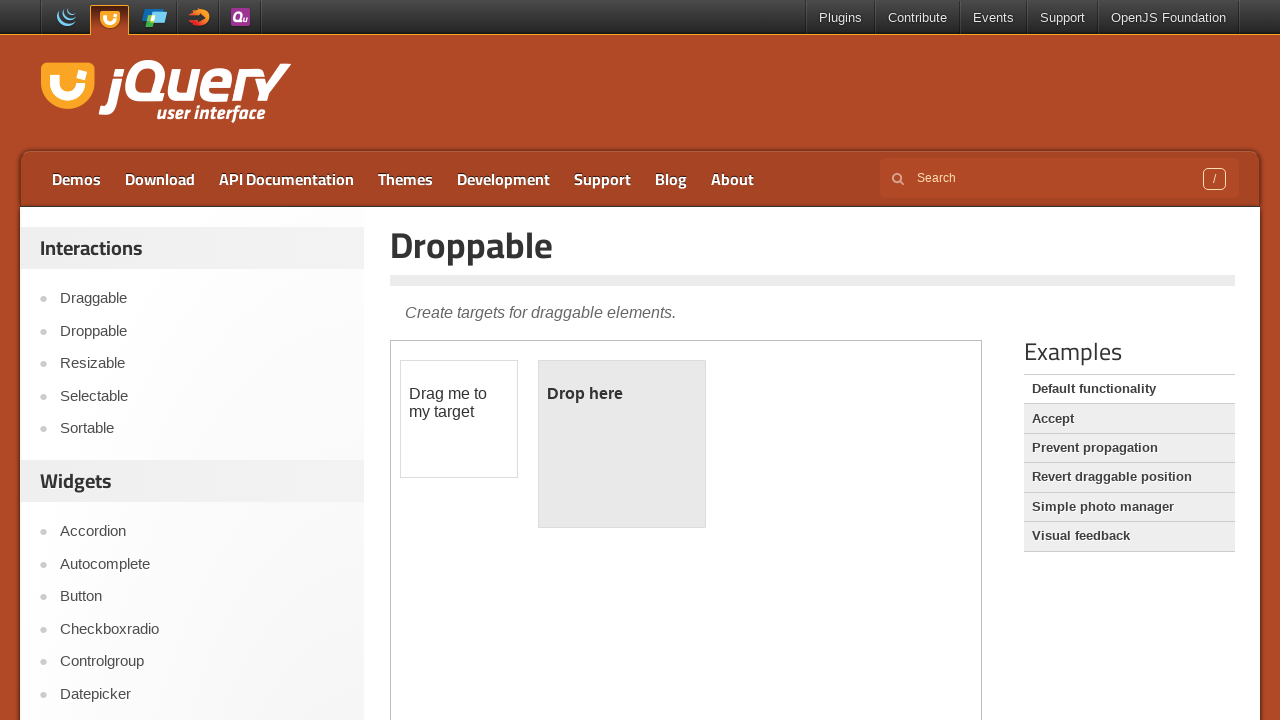

Dragged element onto droppable target at (622, 444)
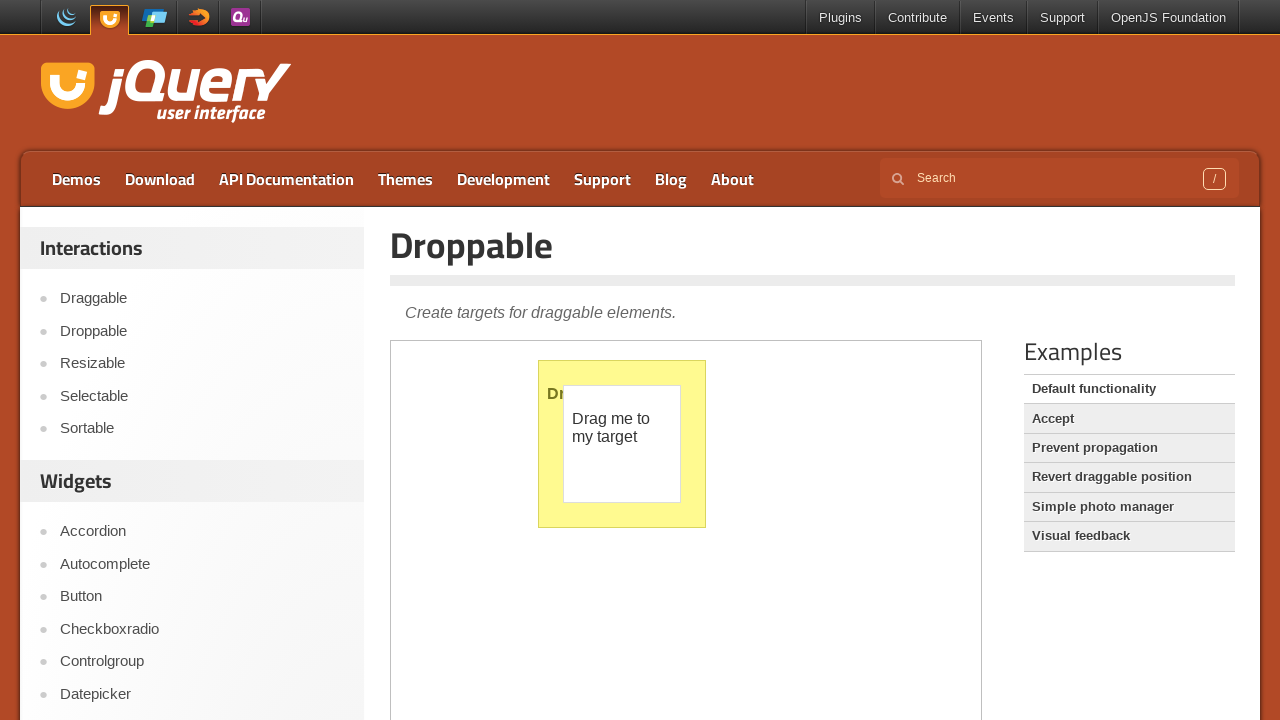

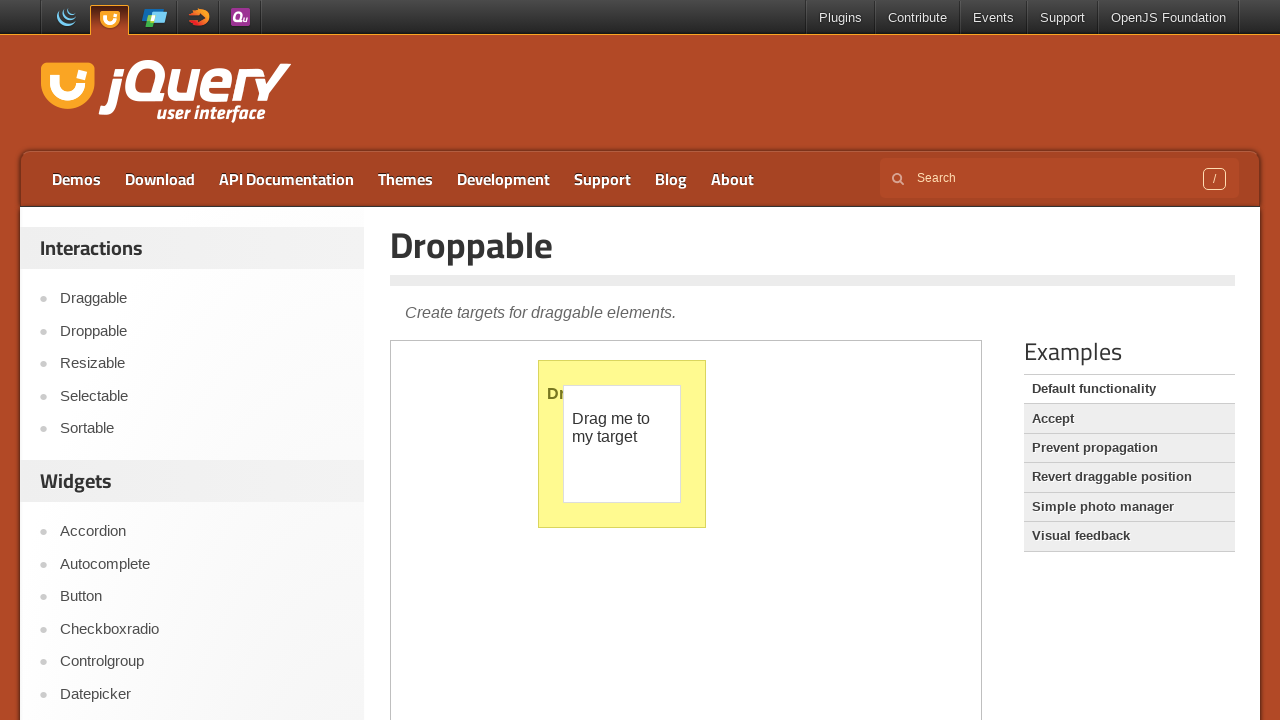